Tests that todo data persists after page reload

Starting URL: https://demo.playwright.dev/todomvc

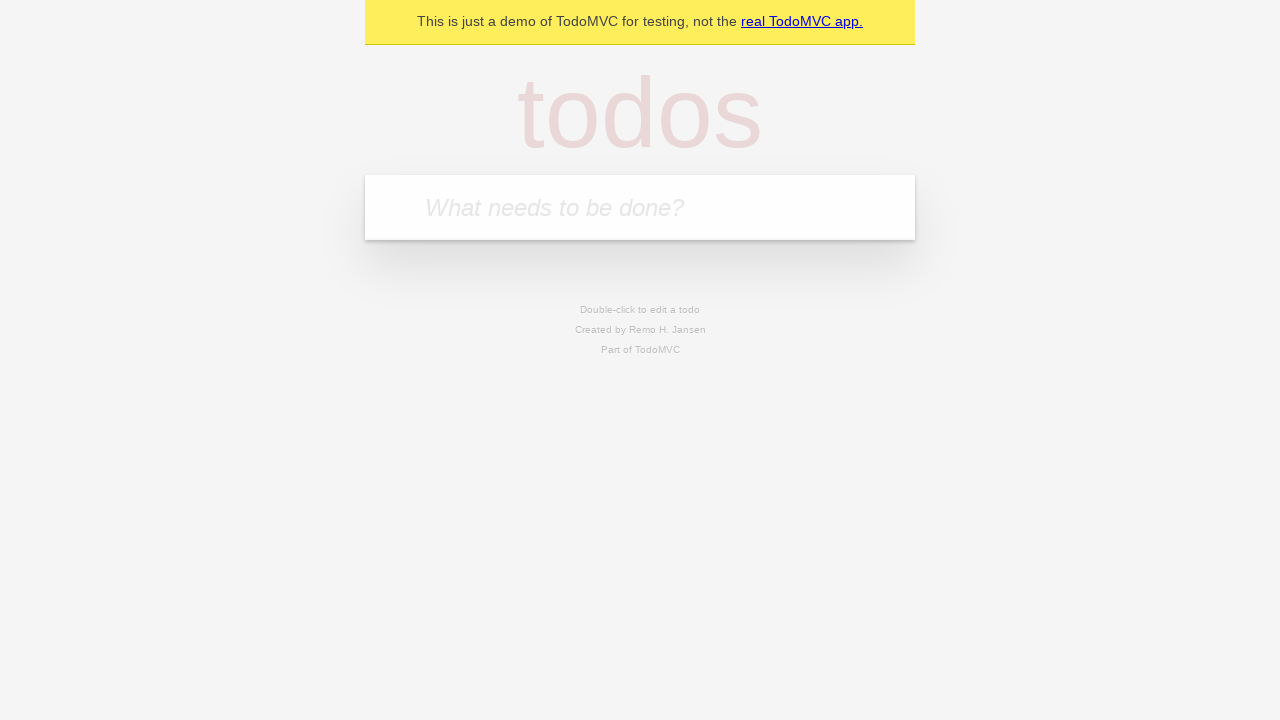

Filled todo input with 'buy some cheese' on internal:attr=[placeholder="What needs to be done?"i]
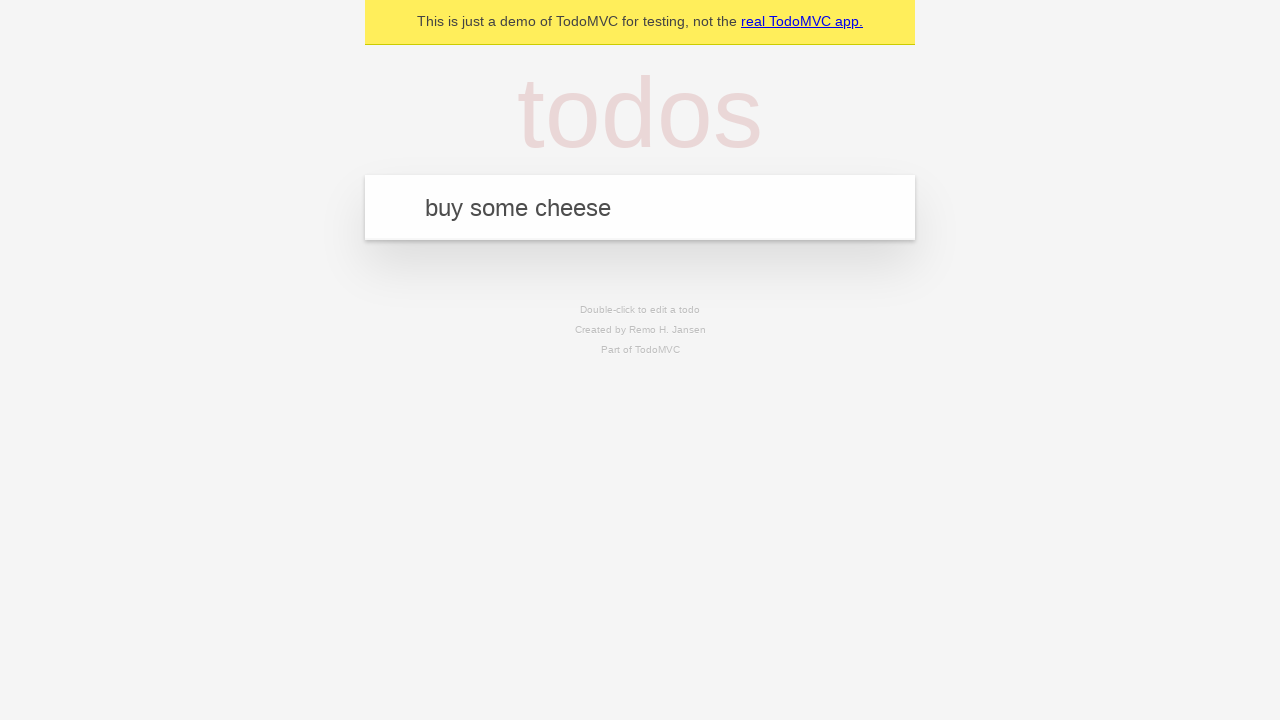

Pressed Enter to add first todo item on internal:attr=[placeholder="What needs to be done?"i]
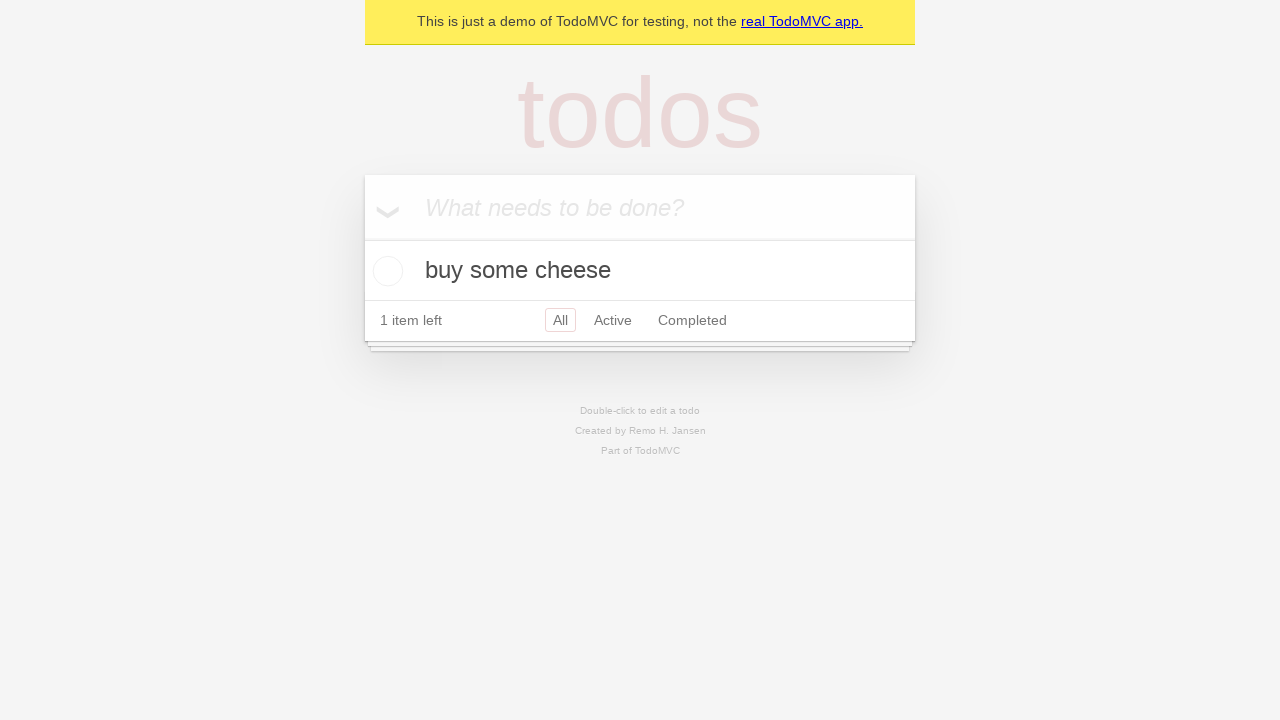

Filled todo input with 'feed the cat' on internal:attr=[placeholder="What needs to be done?"i]
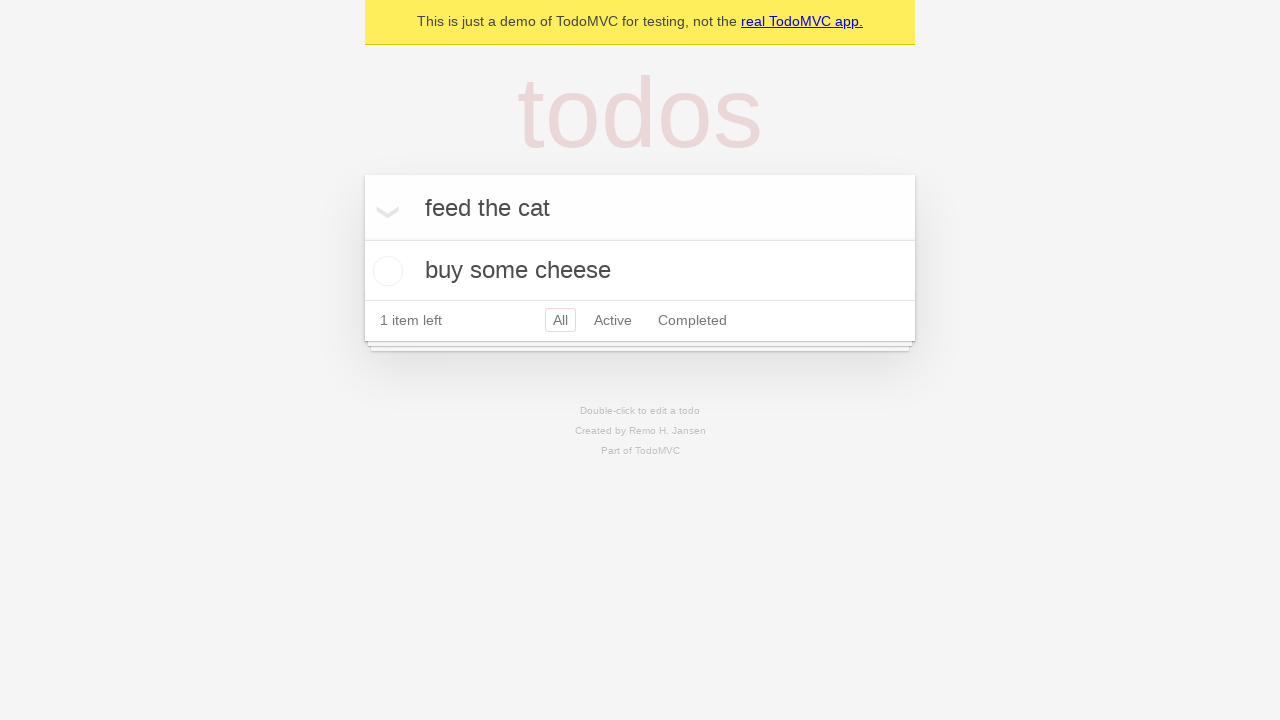

Pressed Enter to add second todo item on internal:attr=[placeholder="What needs to be done?"i]
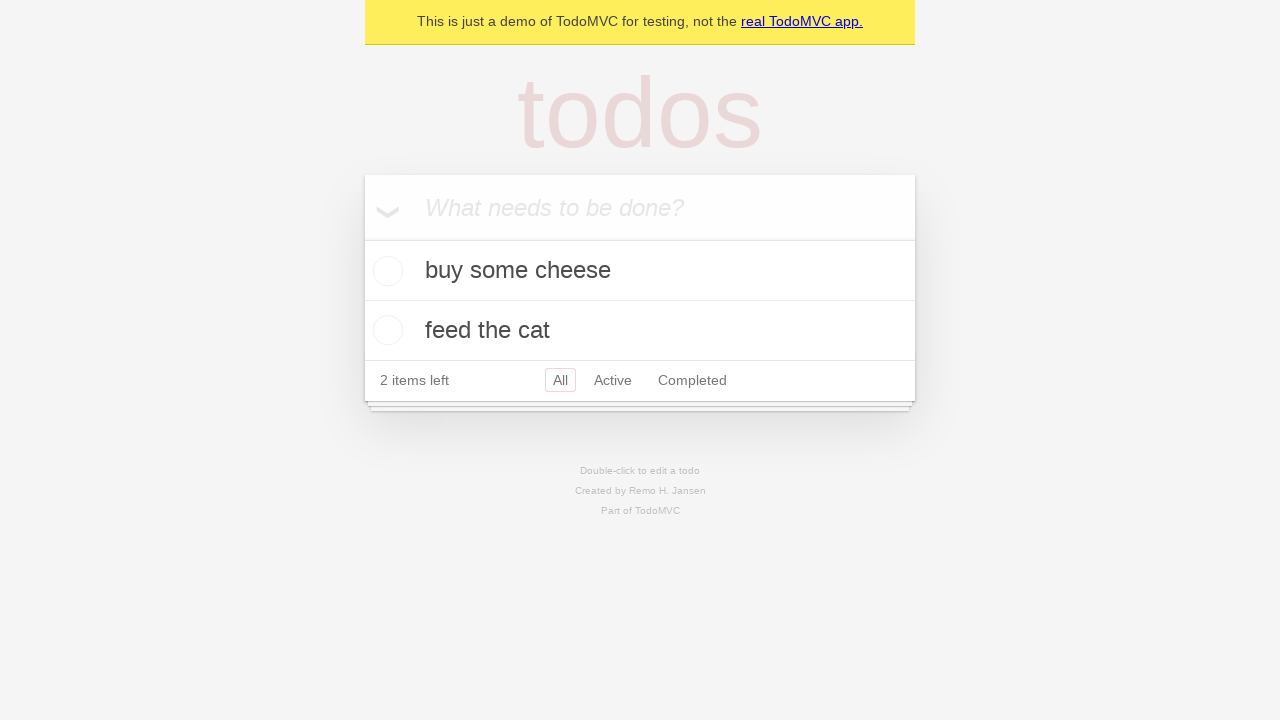

Checked the first todo item at (385, 271) on [data-testid='todo-item'] >> nth=0 >> internal:role=checkbox
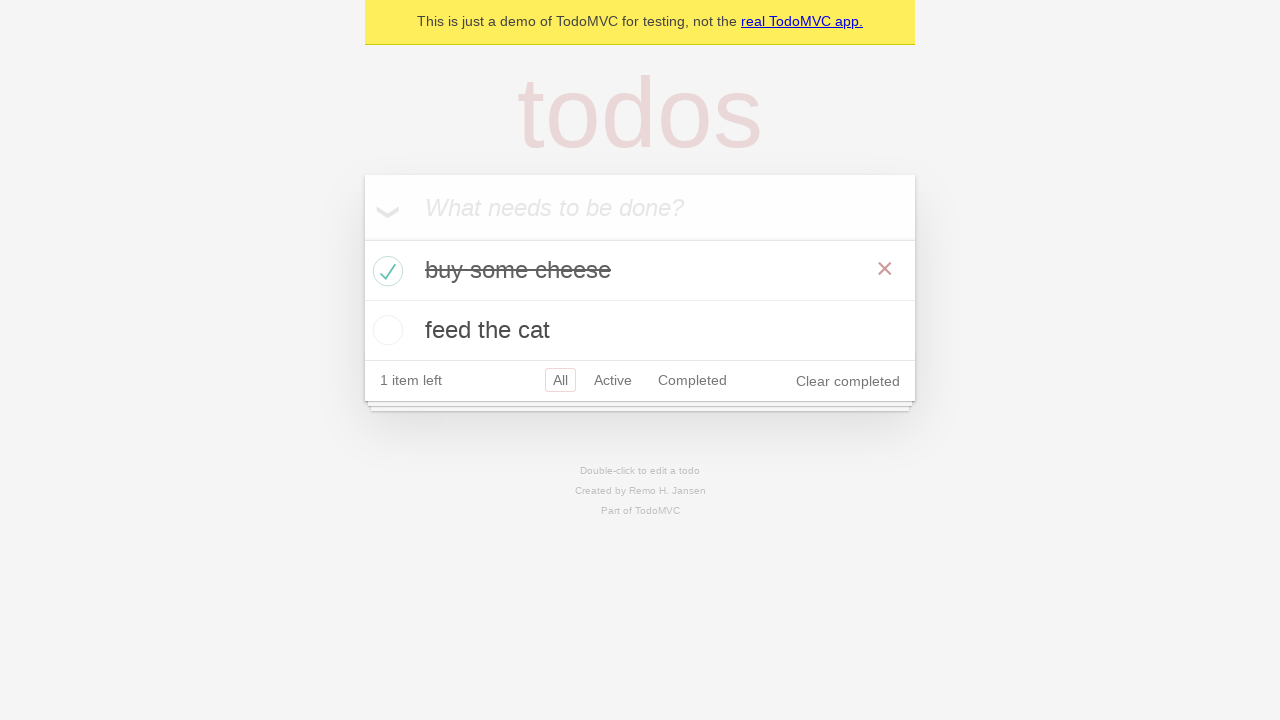

Reloaded the page
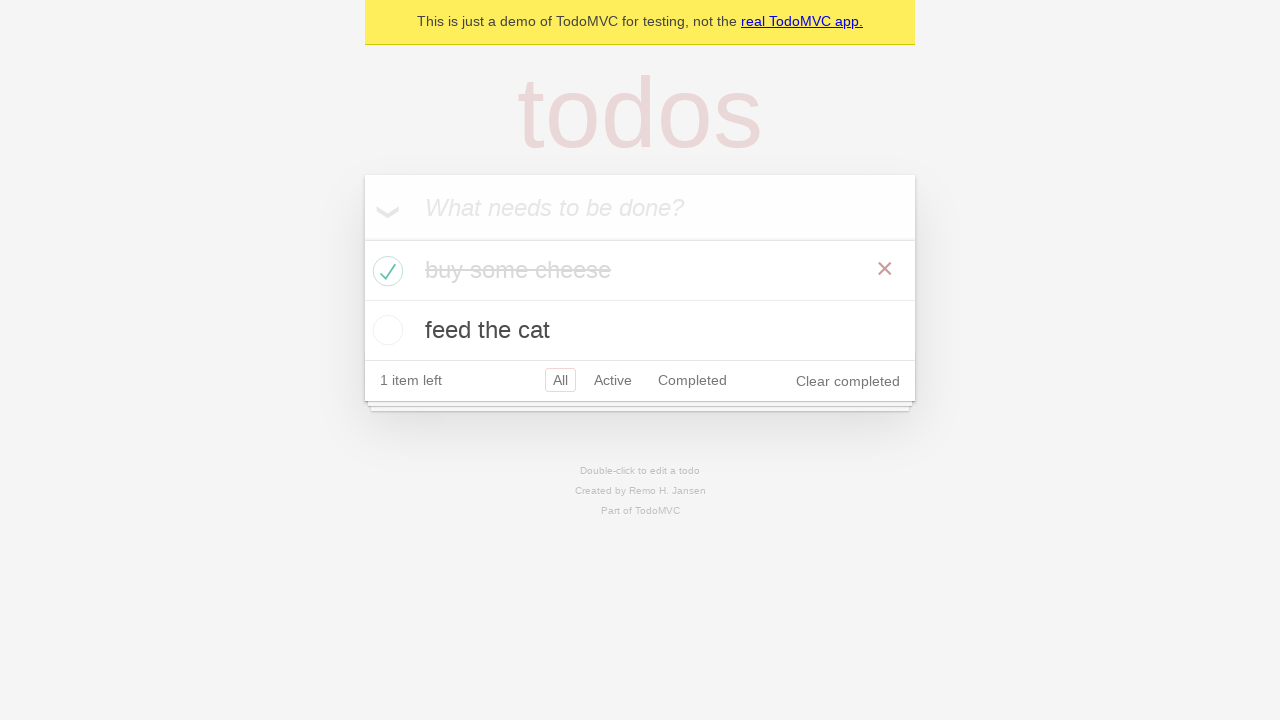

Verified todo items persisted after page reload
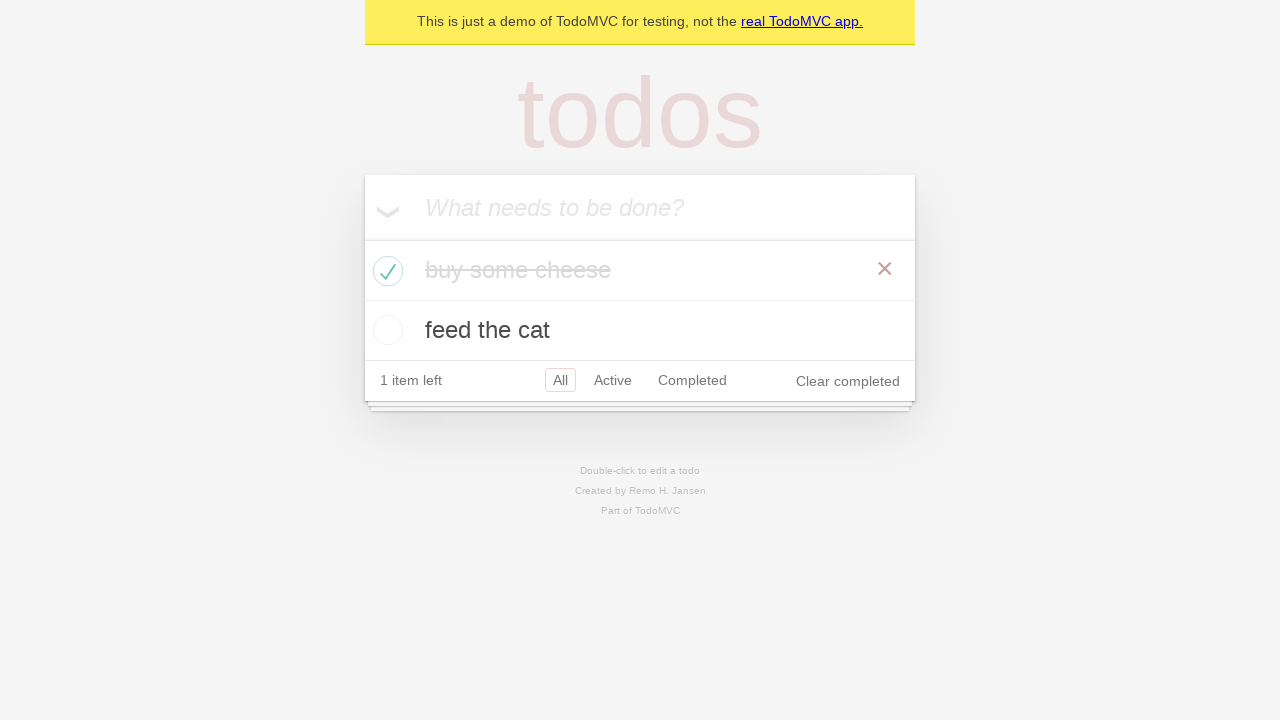

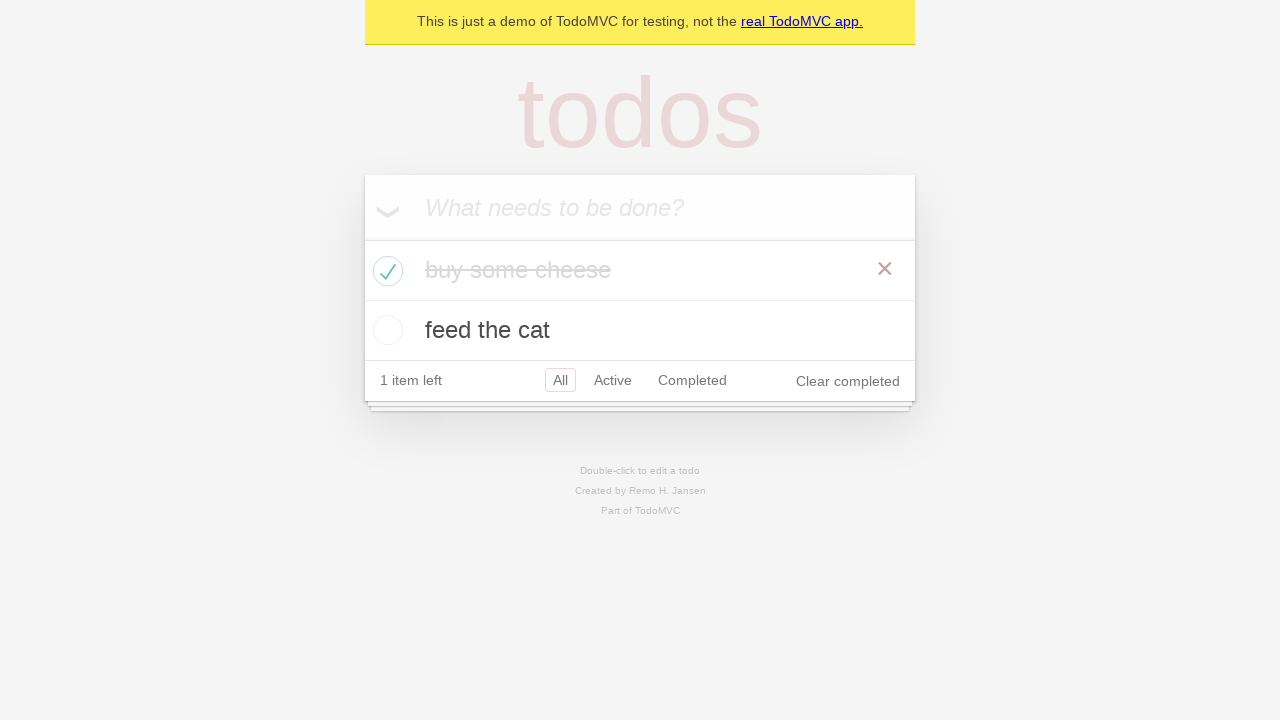